Navigates to an automation practice page and verifies that a web table with product information is present with column headers and row data.

Starting URL: https://rahulshettyacademy.com/AutomationPractice/

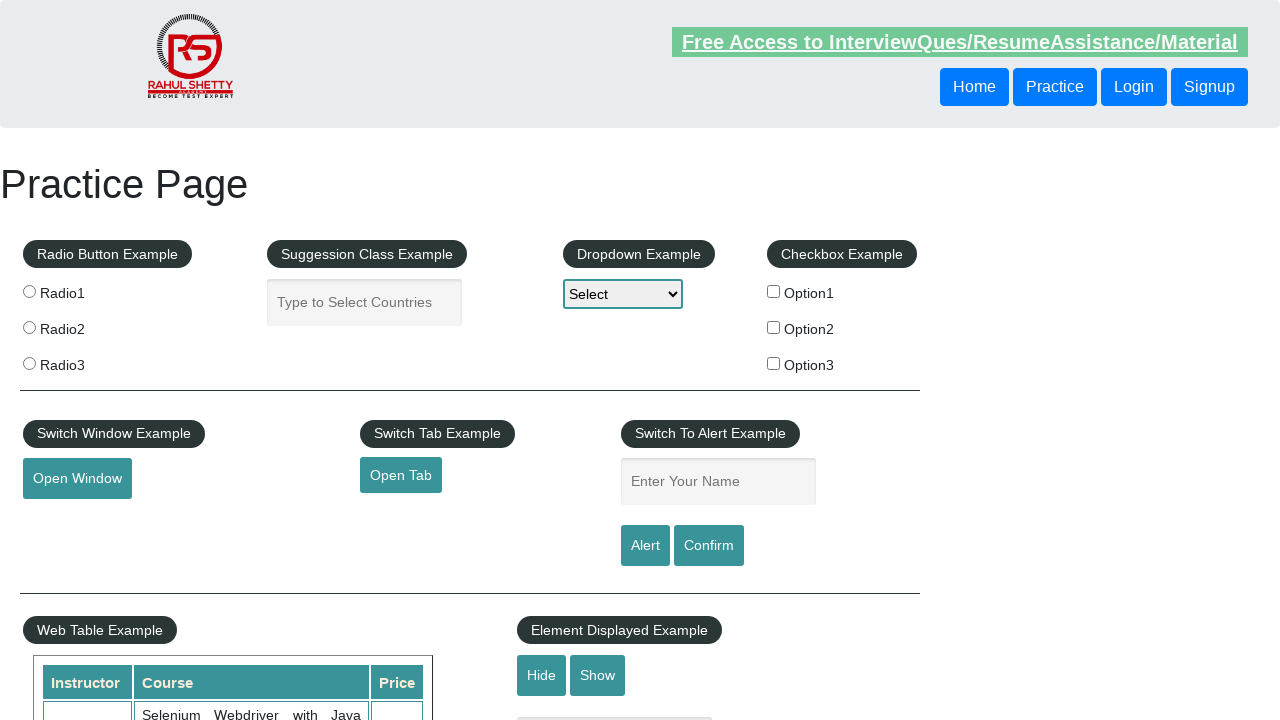

Navigated to https://rahulshettyacademy.com/AutomationPractice/
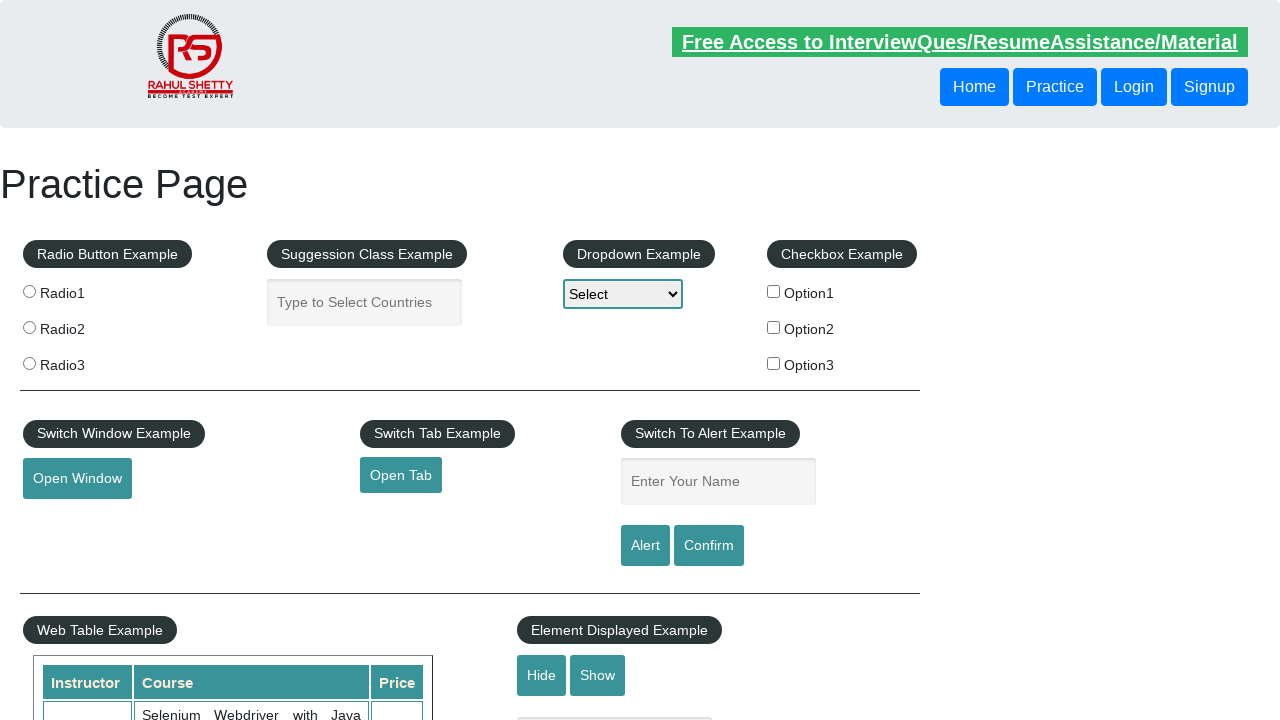

Product table is now visible
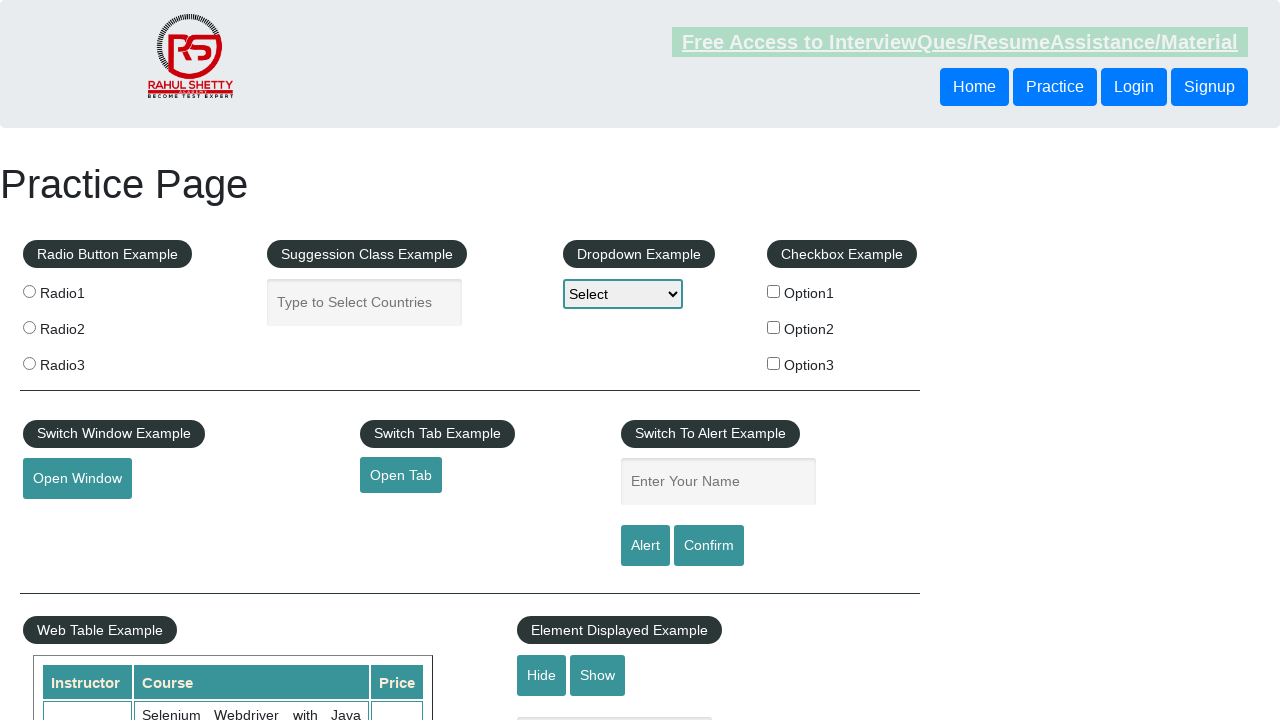

Table headers are present and loaded
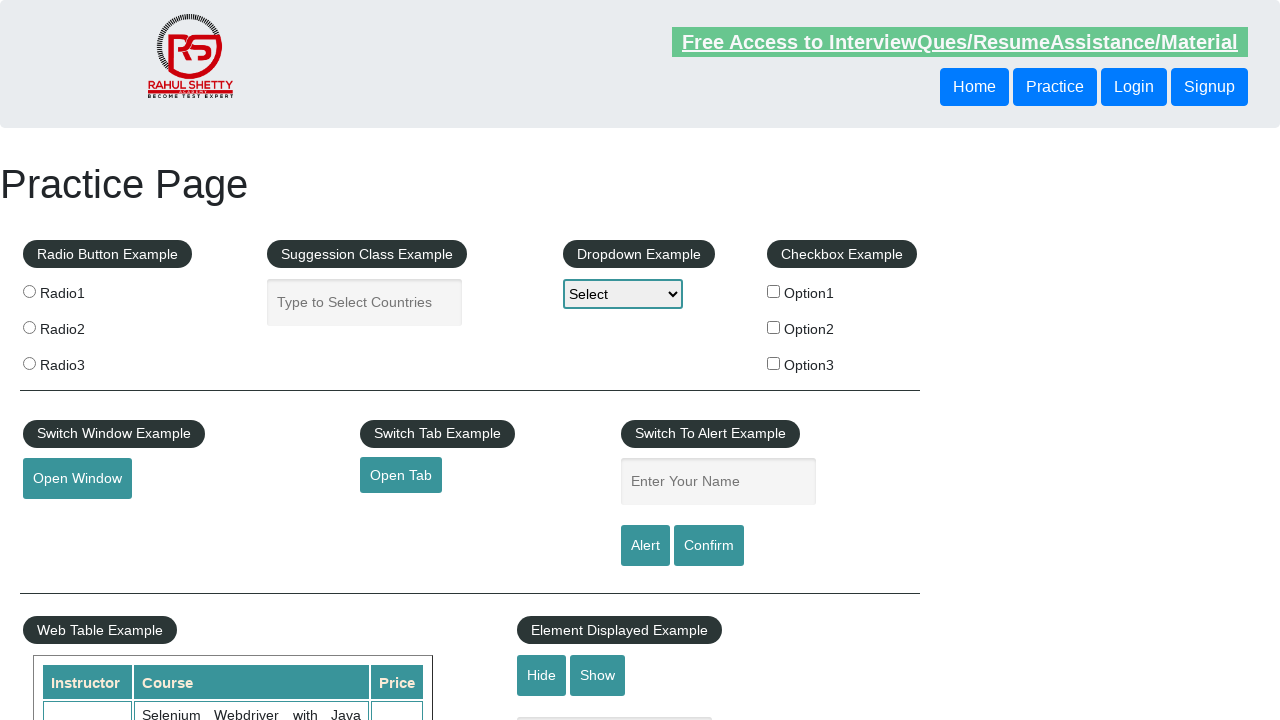

Table rows with product data are present
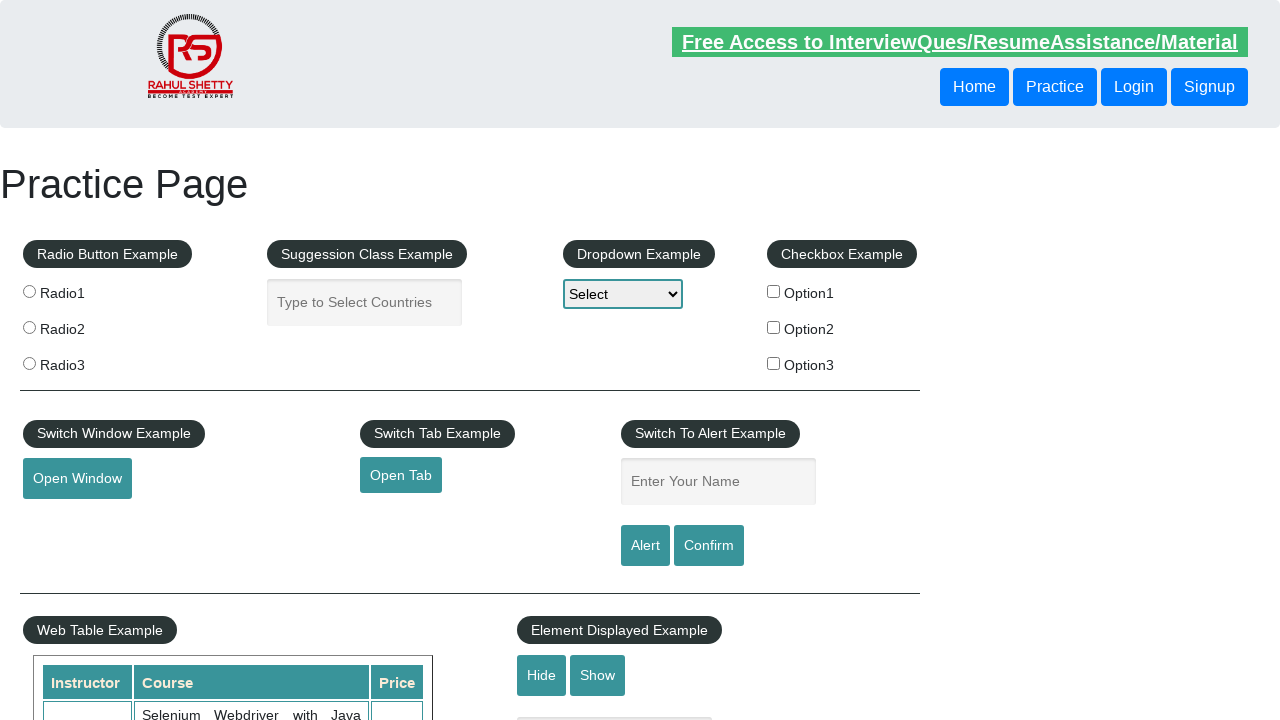

Clicked on first cell of first data row in product table at (87, 685) on xpath=//table[@id='product']/tbody/tr[2]/td[1]
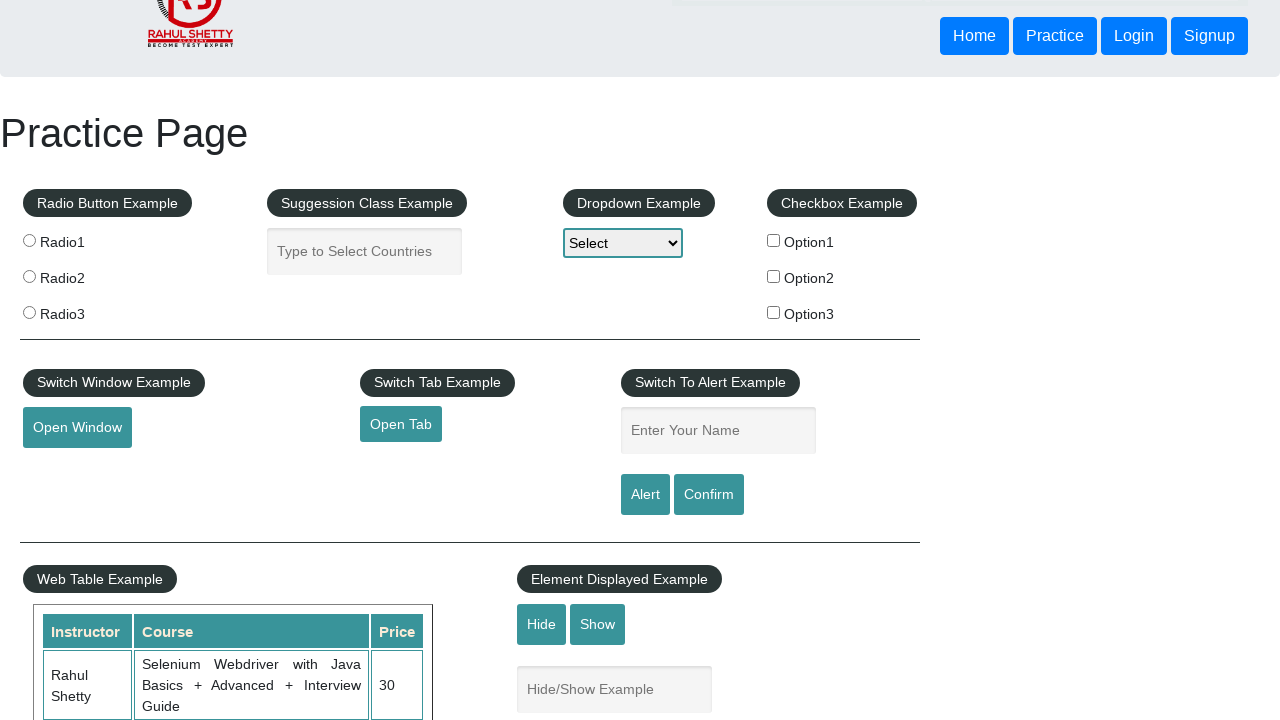

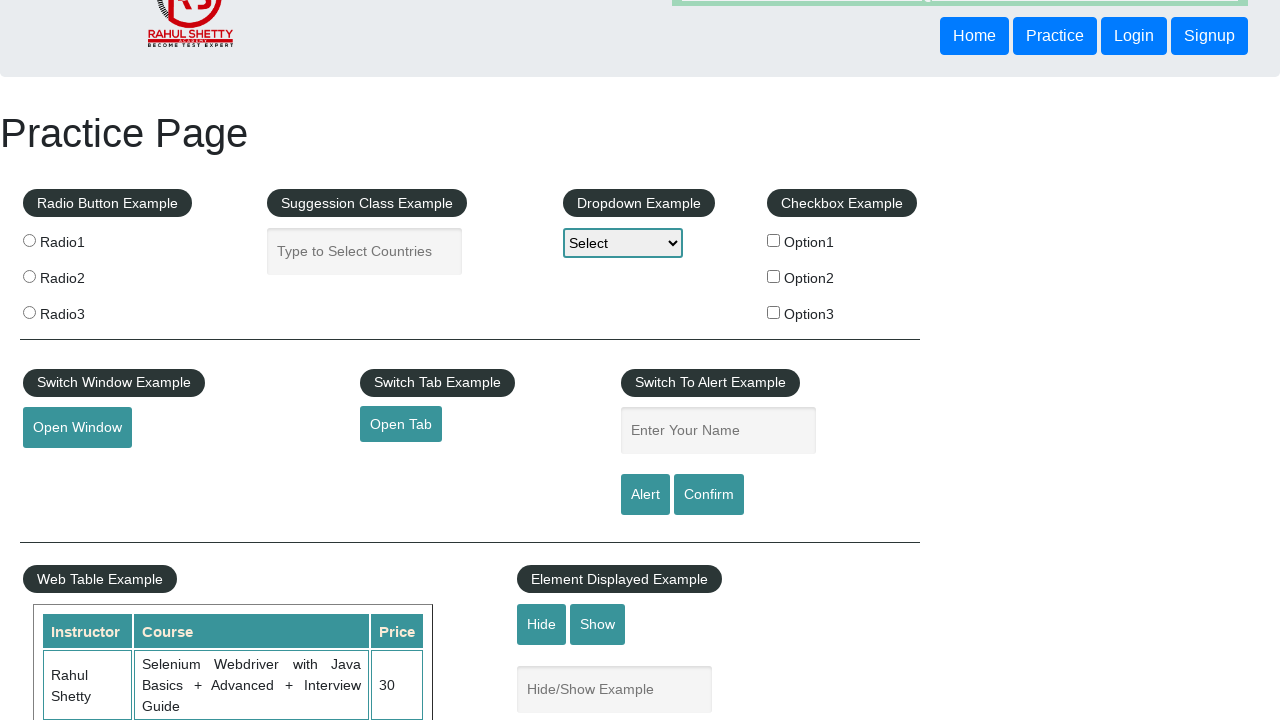